Opens the Broken Links - Images section from the elements menu

Starting URL: https://demoqa.com/elements

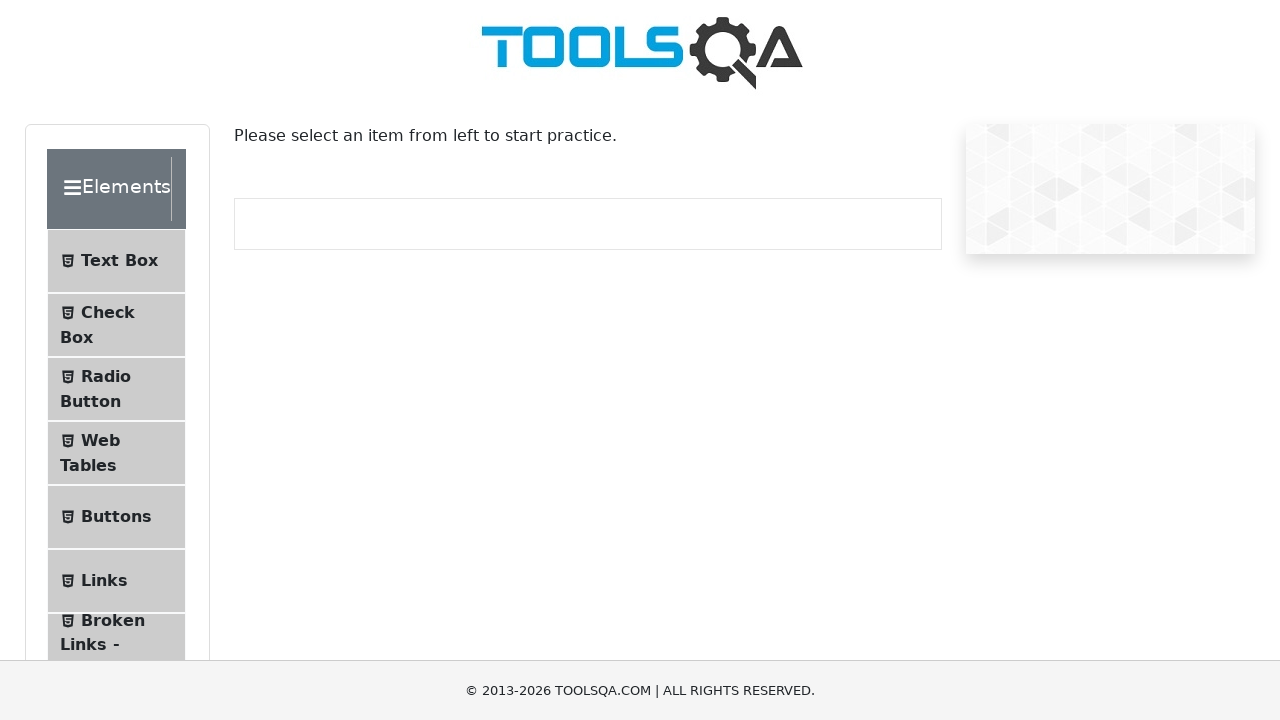

Clicked on Broken Links - Images menu item at (113, 620) on text=Broken Links - Images
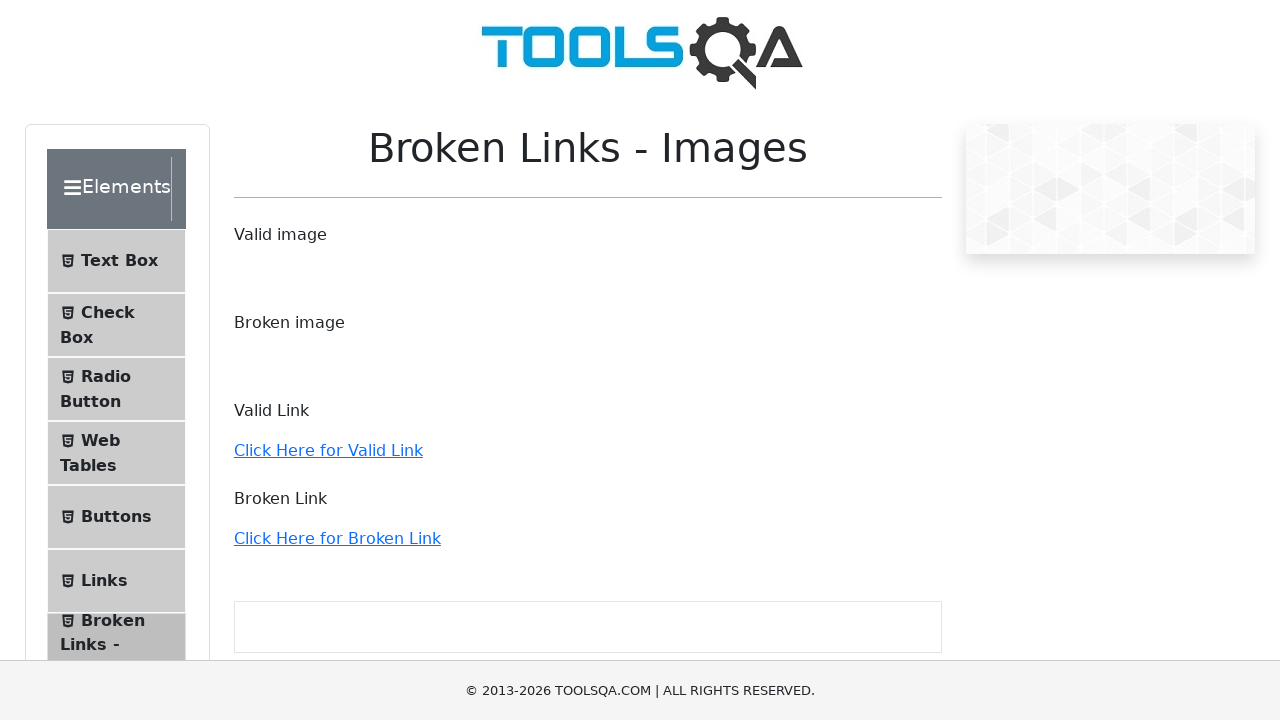

Broken Links - Images page loaded and valid image element appeared
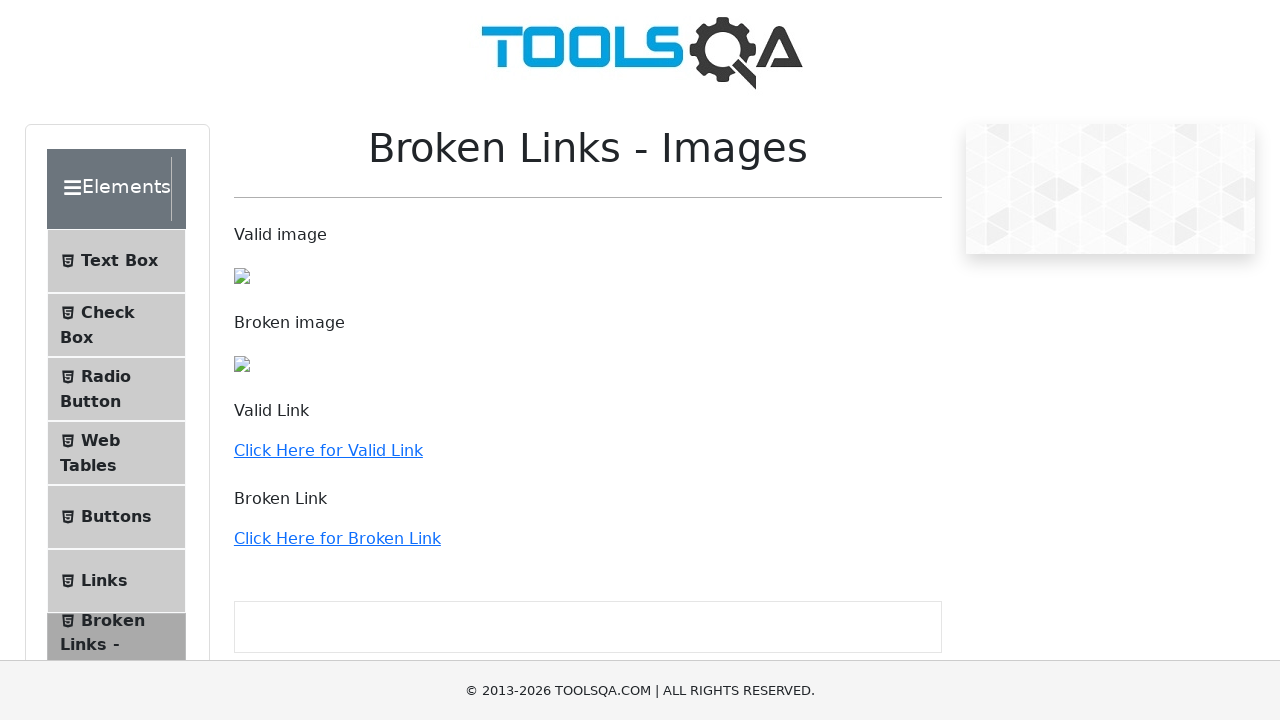

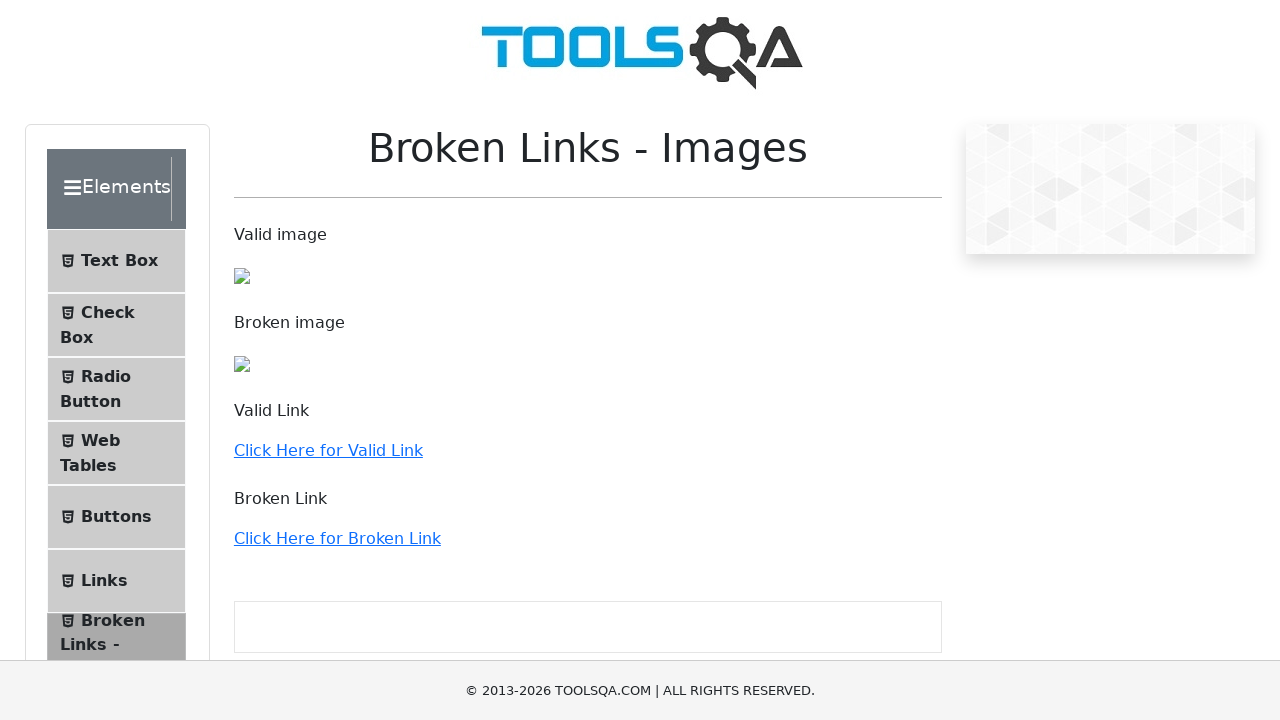